Tests JavaScript-based horizontal scrolling functionality by scrolling the page 1000 pixels to the right using JavaScript execution.

Starting URL: https://www.thesmartmove.se/international/?ref=onepagelove

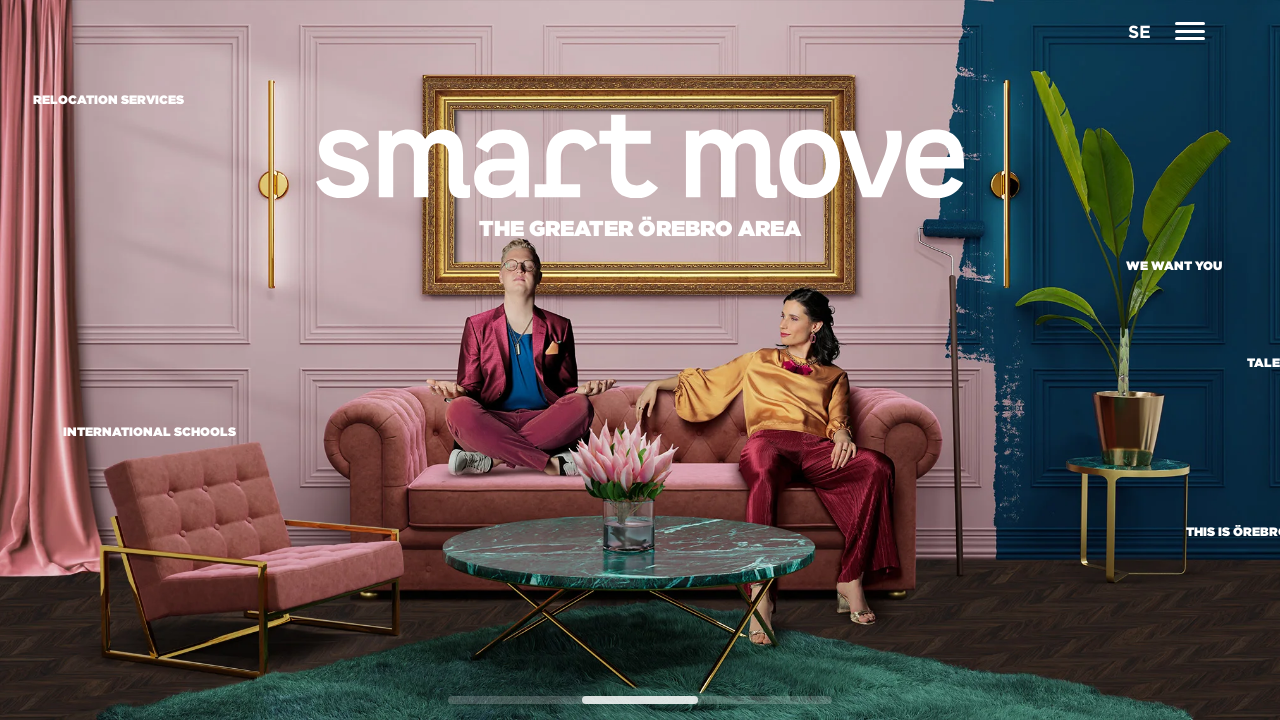

Waited for page to reach domcontentloaded state
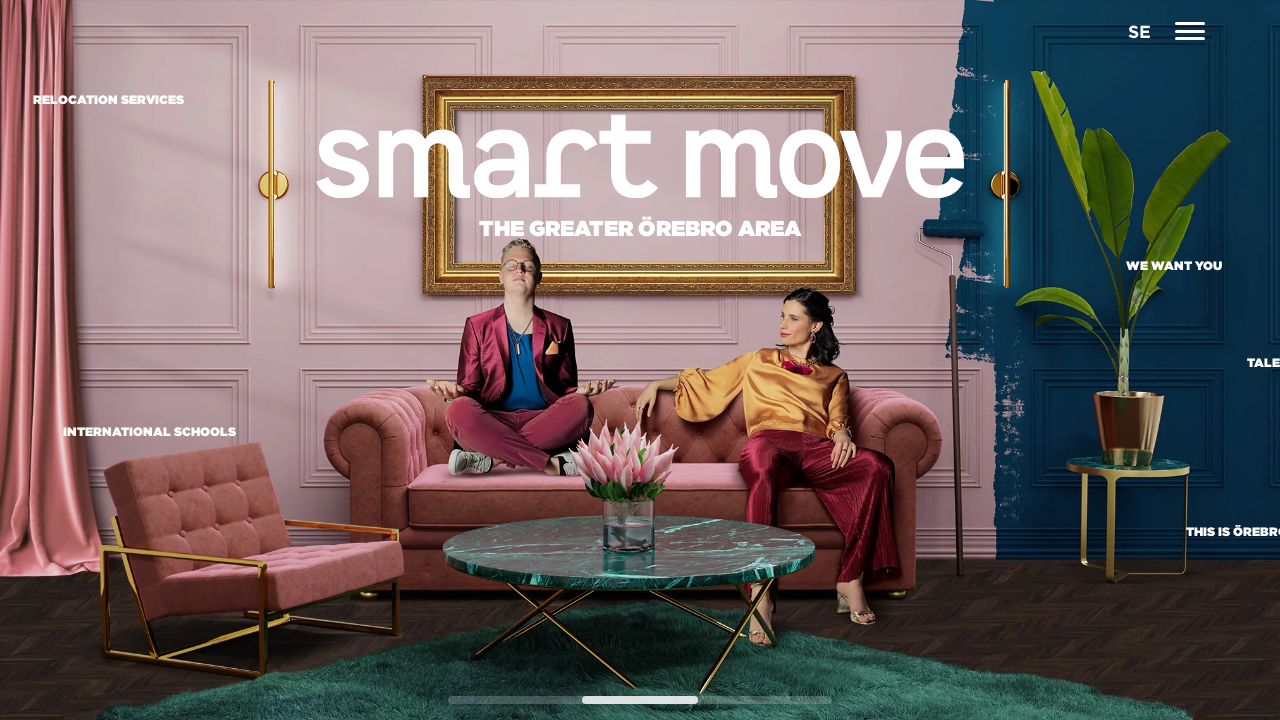

Executed JavaScript to scroll page 1000 pixels to the right
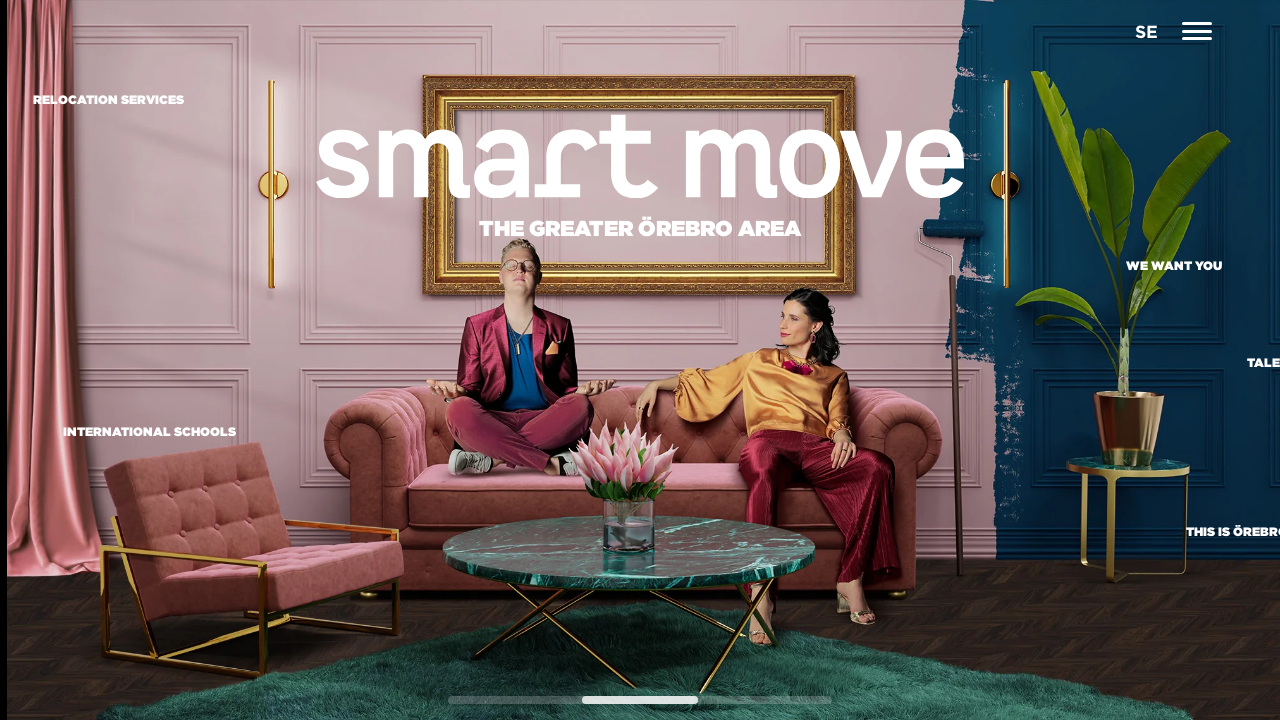

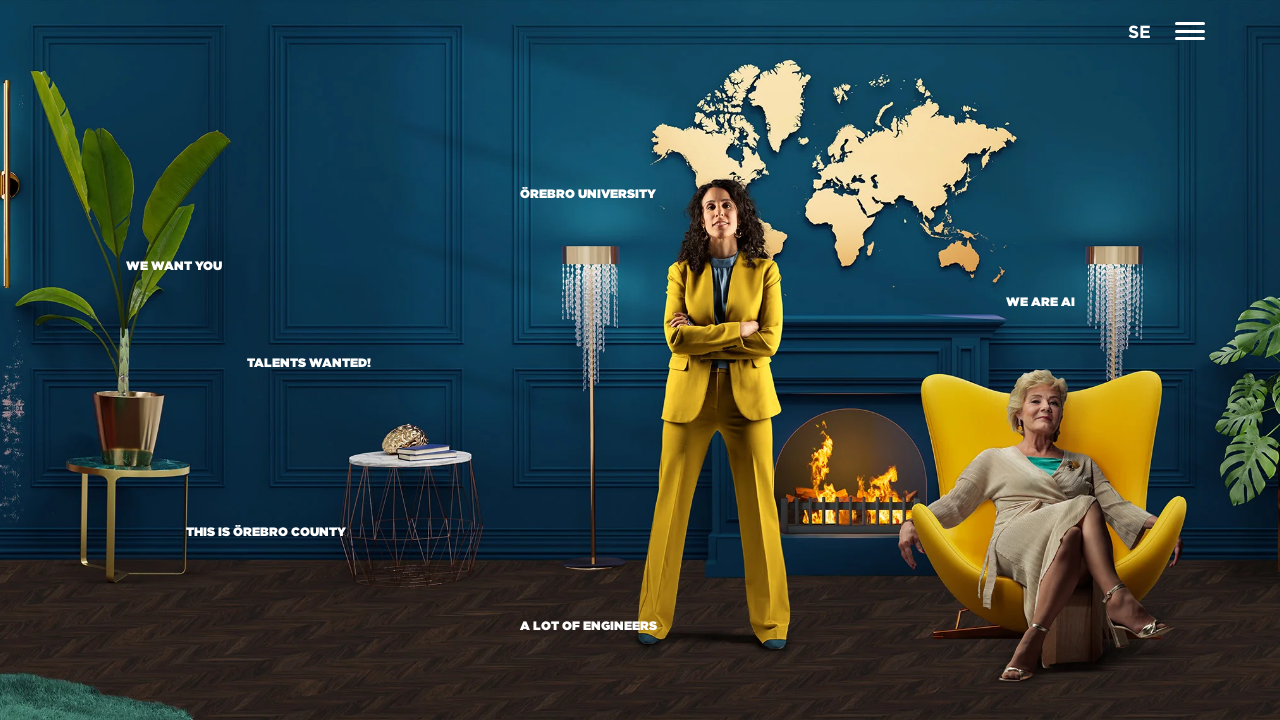